Tests interaction with an HTML table by scrolling down and verifying table cells are accessible, checking both all table data and specific row data

Starting URL: https://www.w3schools.com/html/html_tables.asp

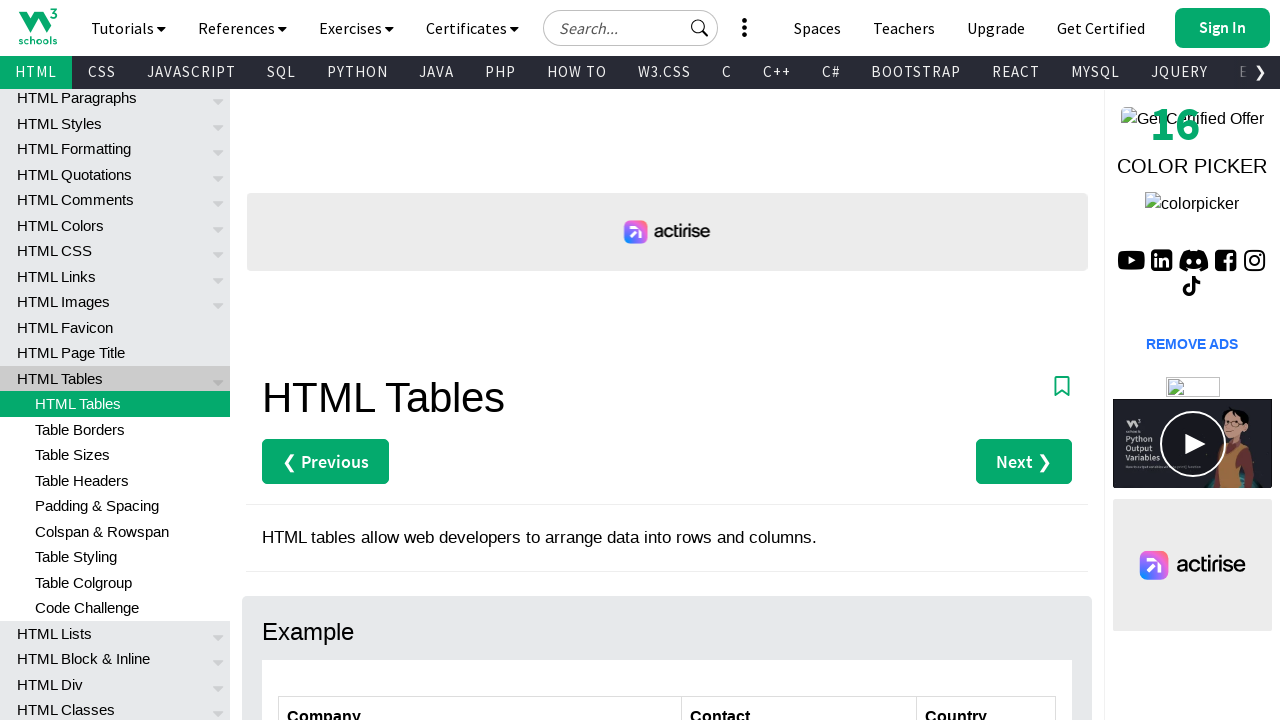

Scrolled down page by 300 pixels to view the table
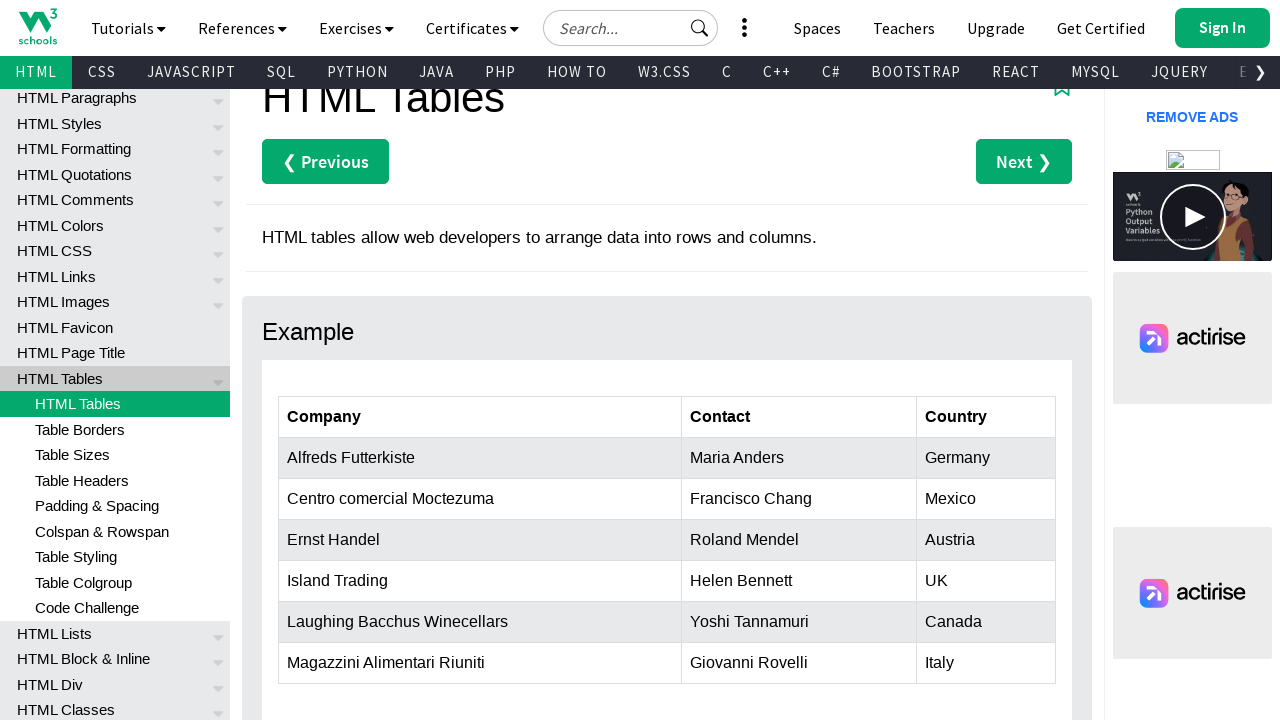

Waited for customers table to be visible
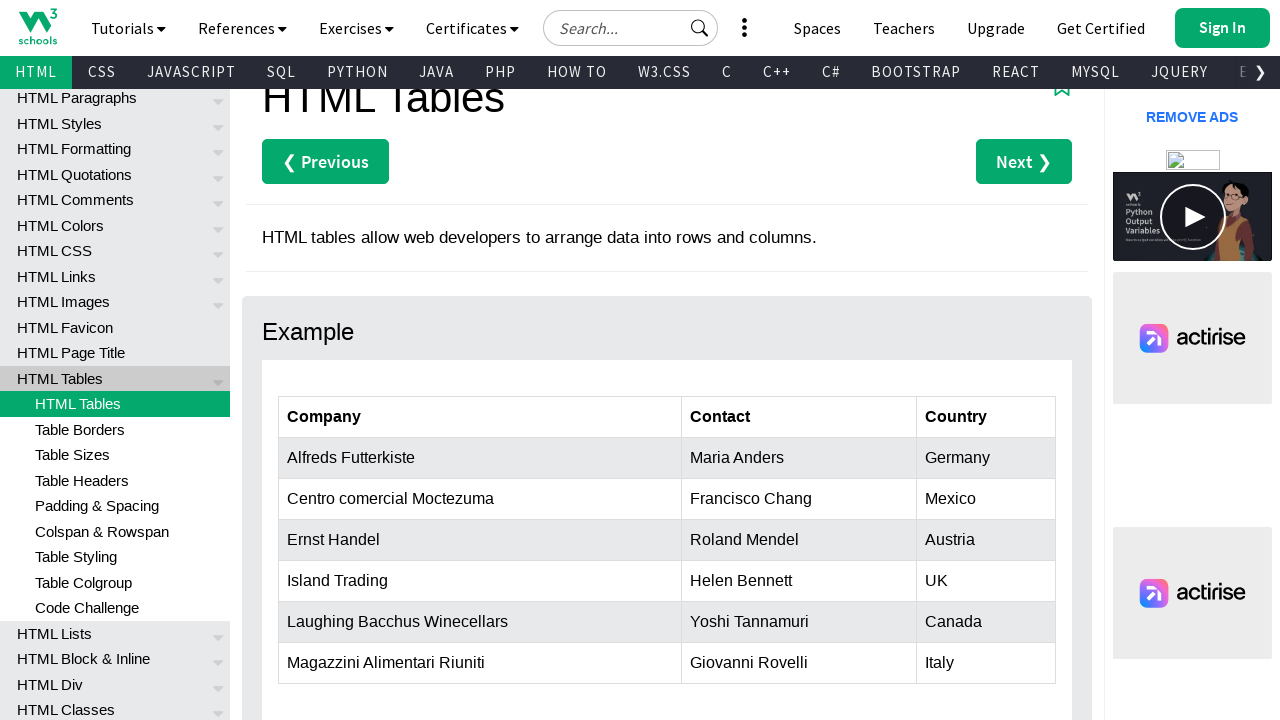

Verified all table cells are present and accessible
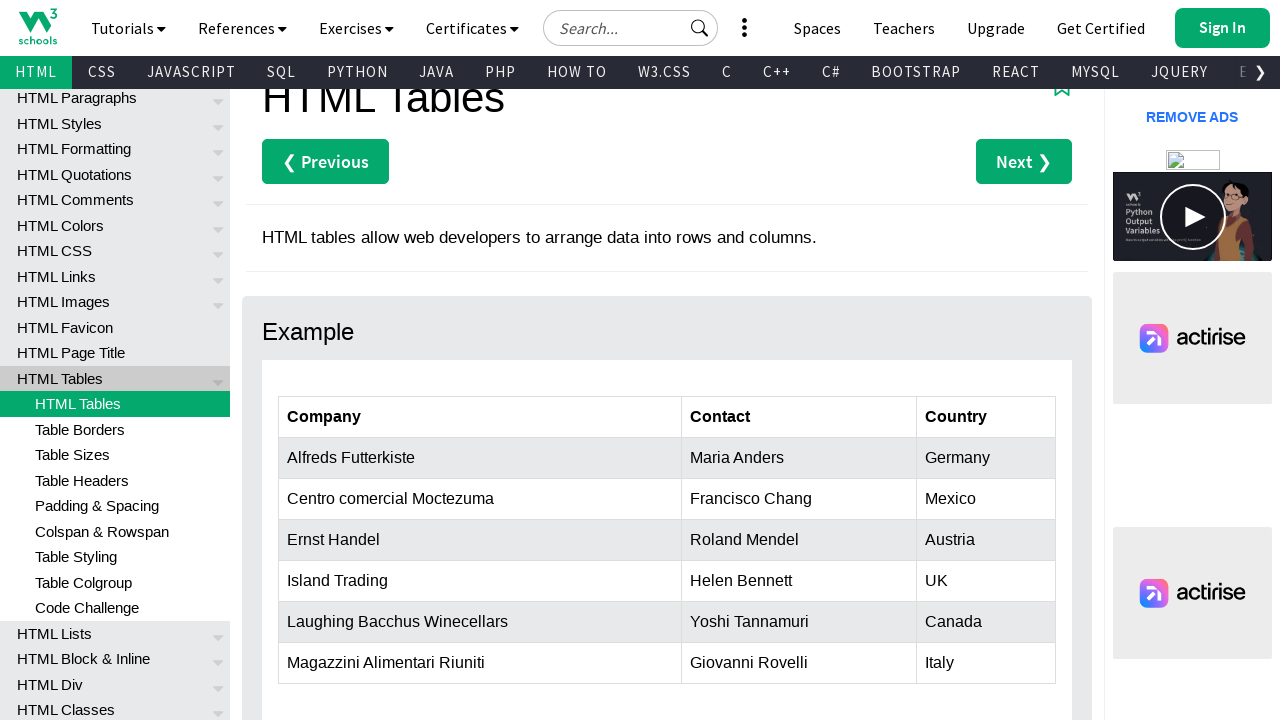

Verified first data row cells are accessible
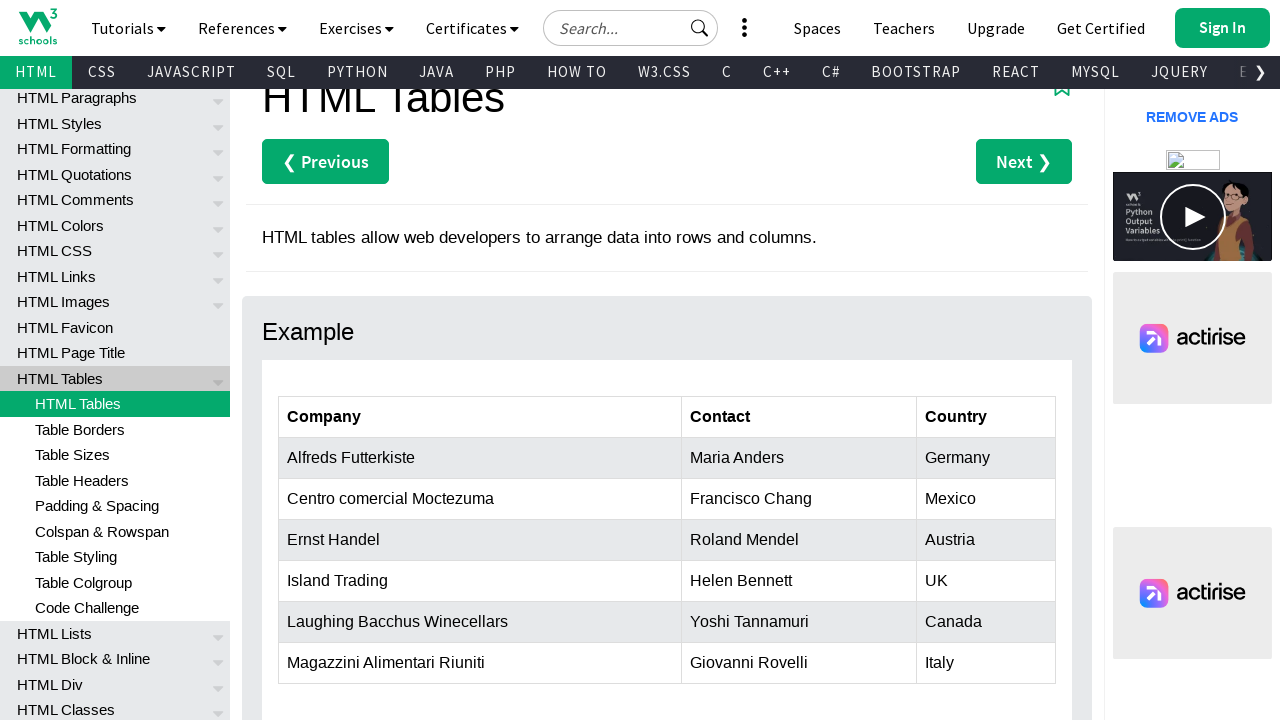

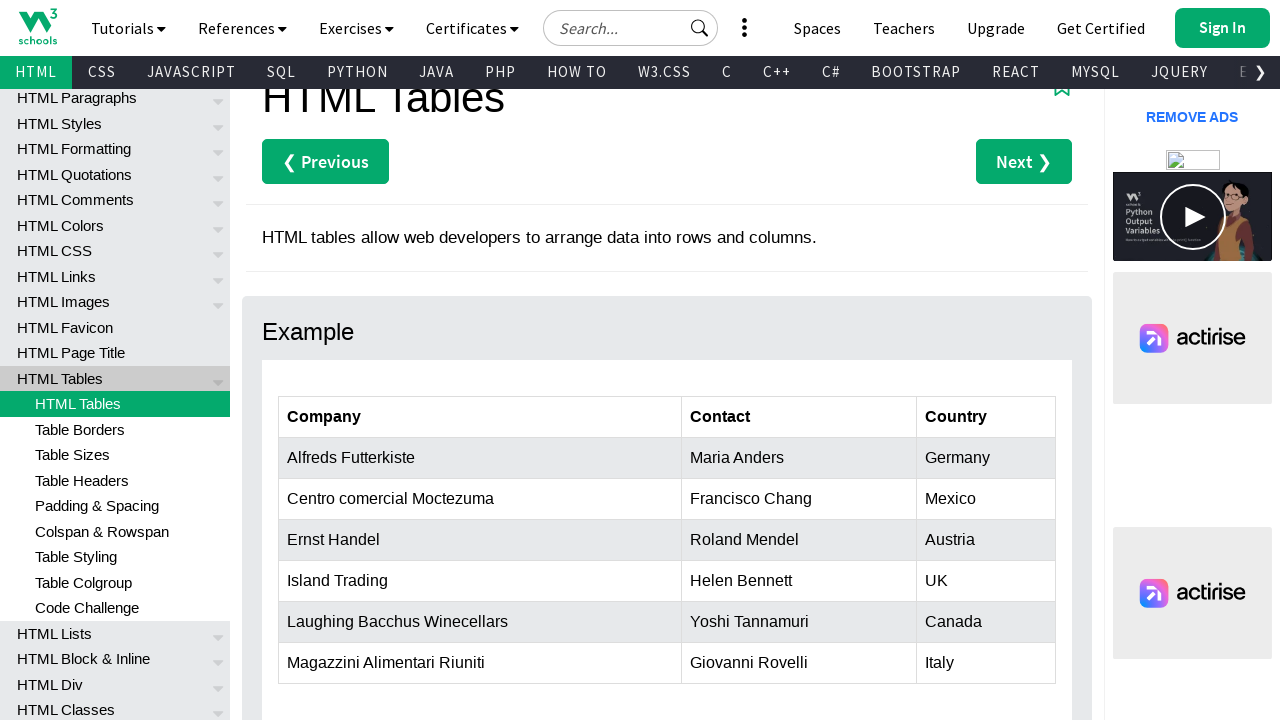